Tests navigation functionality by clicking the Contact link and verifying URL changes and page title

Starting URL: https://classic.crmpro.com/index.html

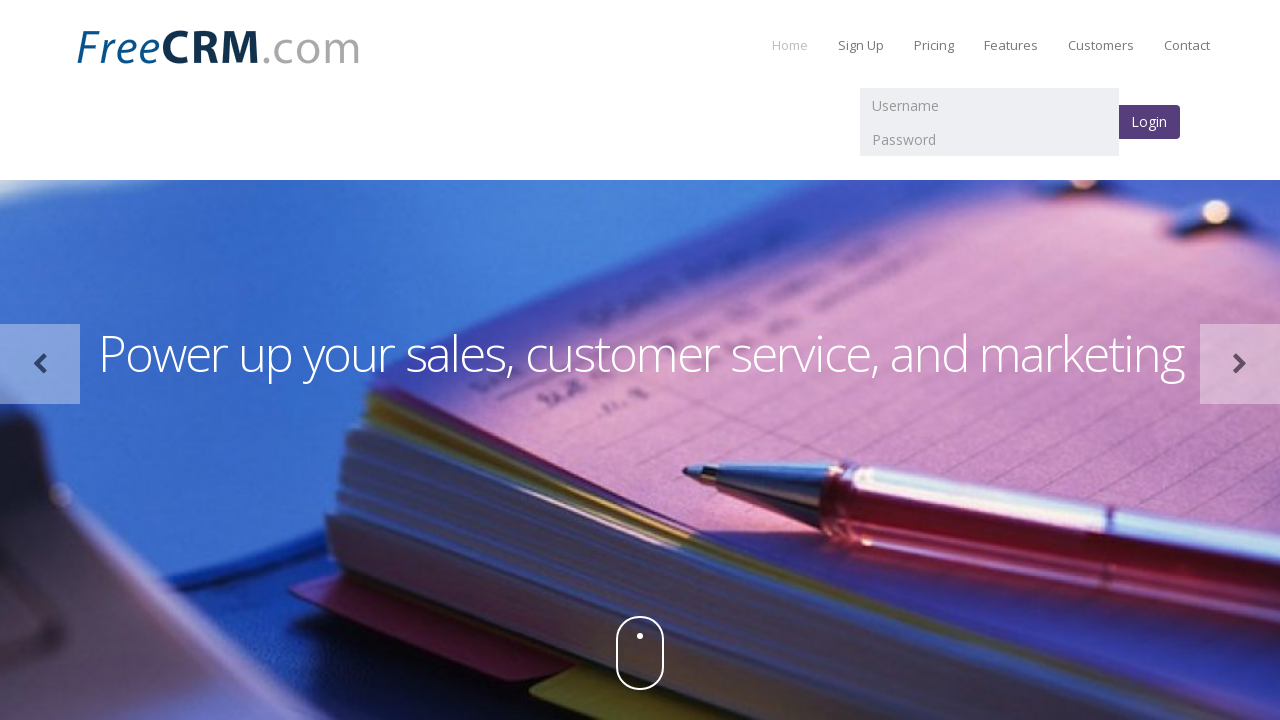

Clicked the Contact link at (1187, 45) on xpath=//a[text()='Contact']
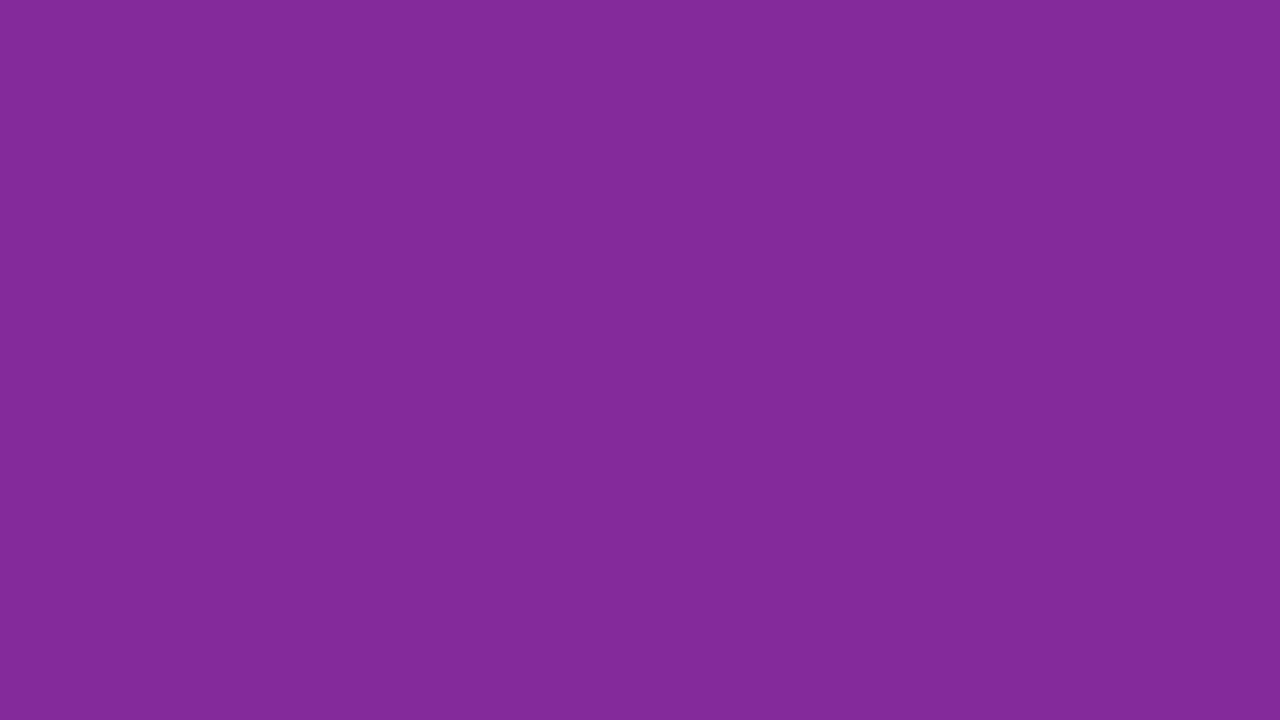

URL changed to contact.html
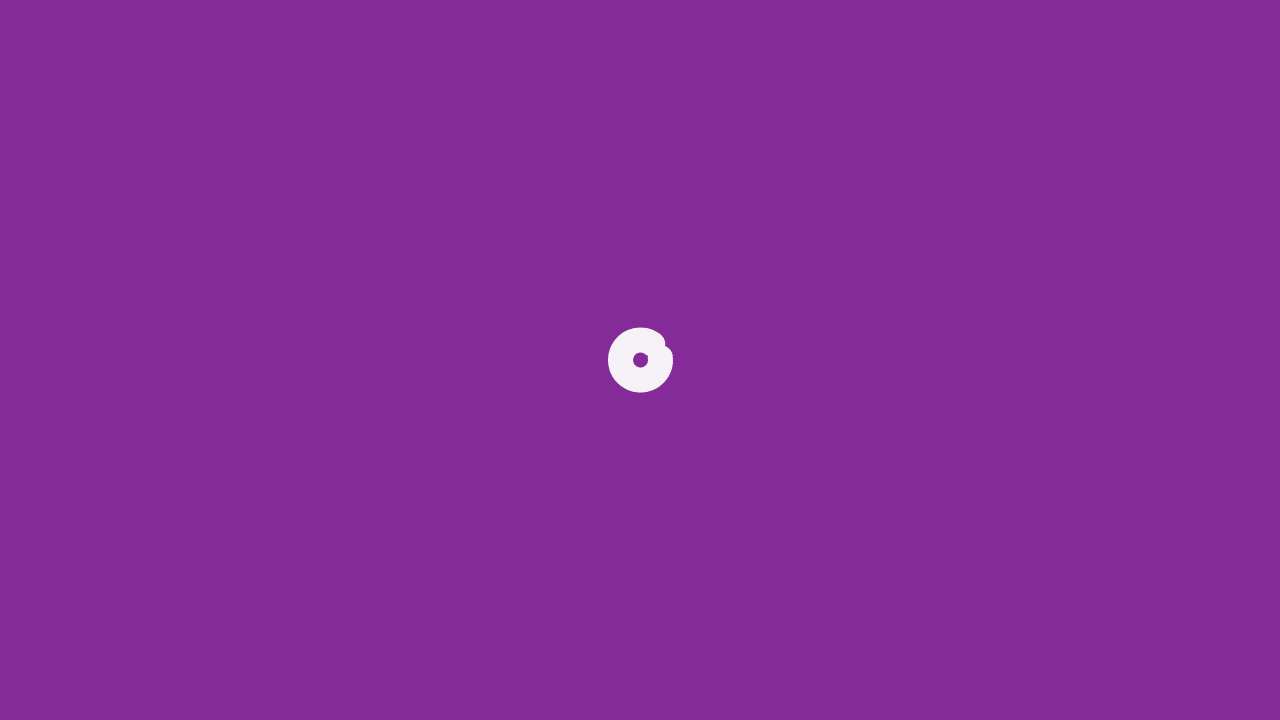

Page title verified to contain 'CRMPRO'
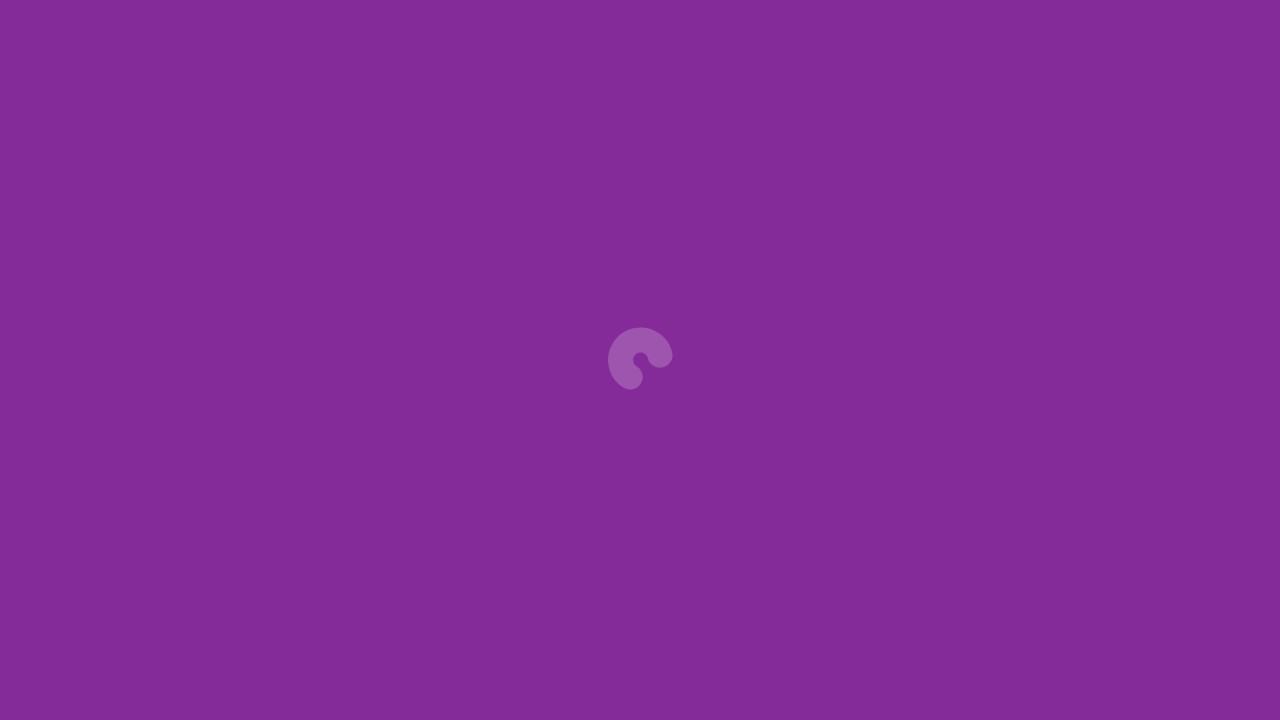

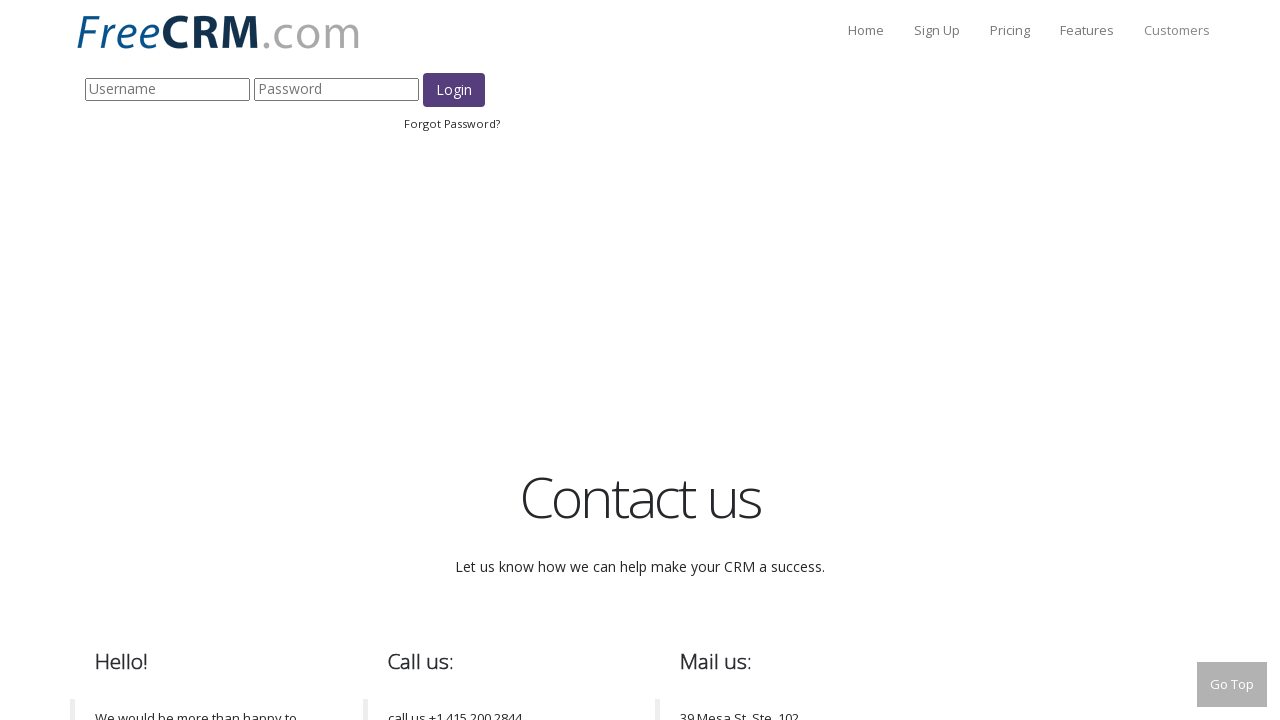